Tests VWO free trial signup form validation by submitting an invalid email address and verifying the error message displayed

Starting URL: https://vwo.com/free-trial/

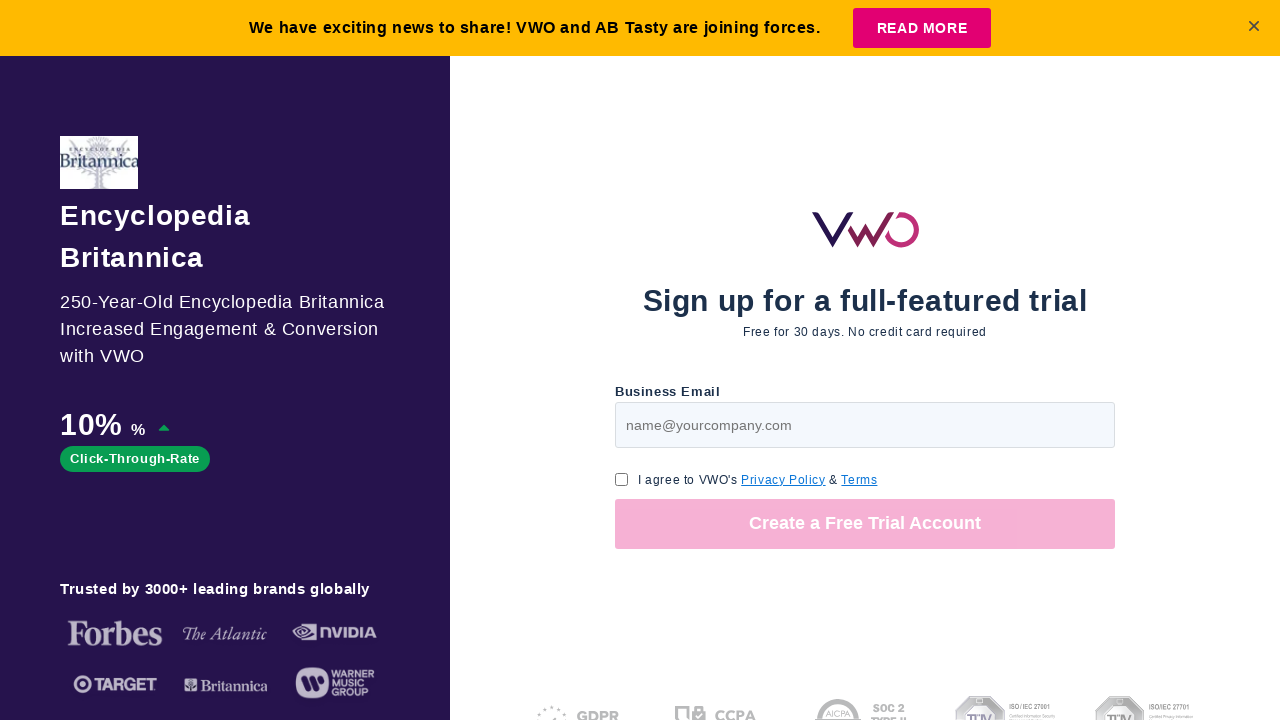

Navigated to VWO free trial signup page
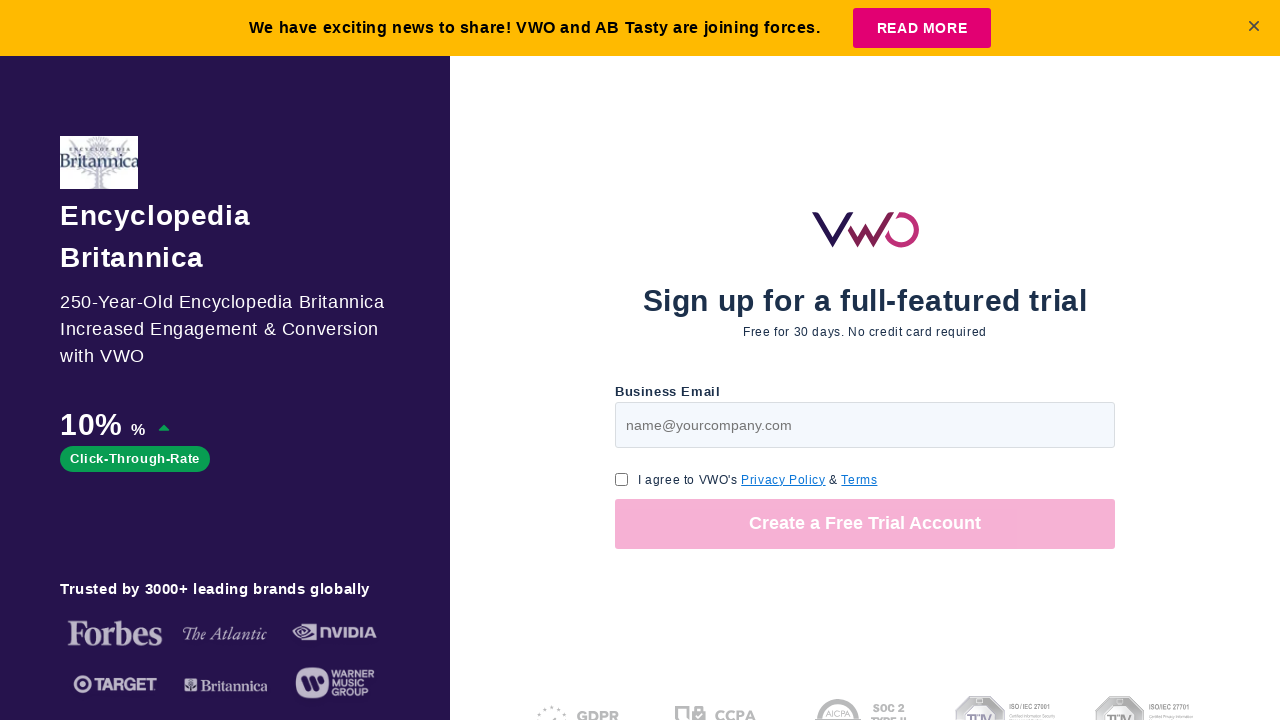

Filled email field with invalid email address '1995surajdubey' on #page-v1-step1-email
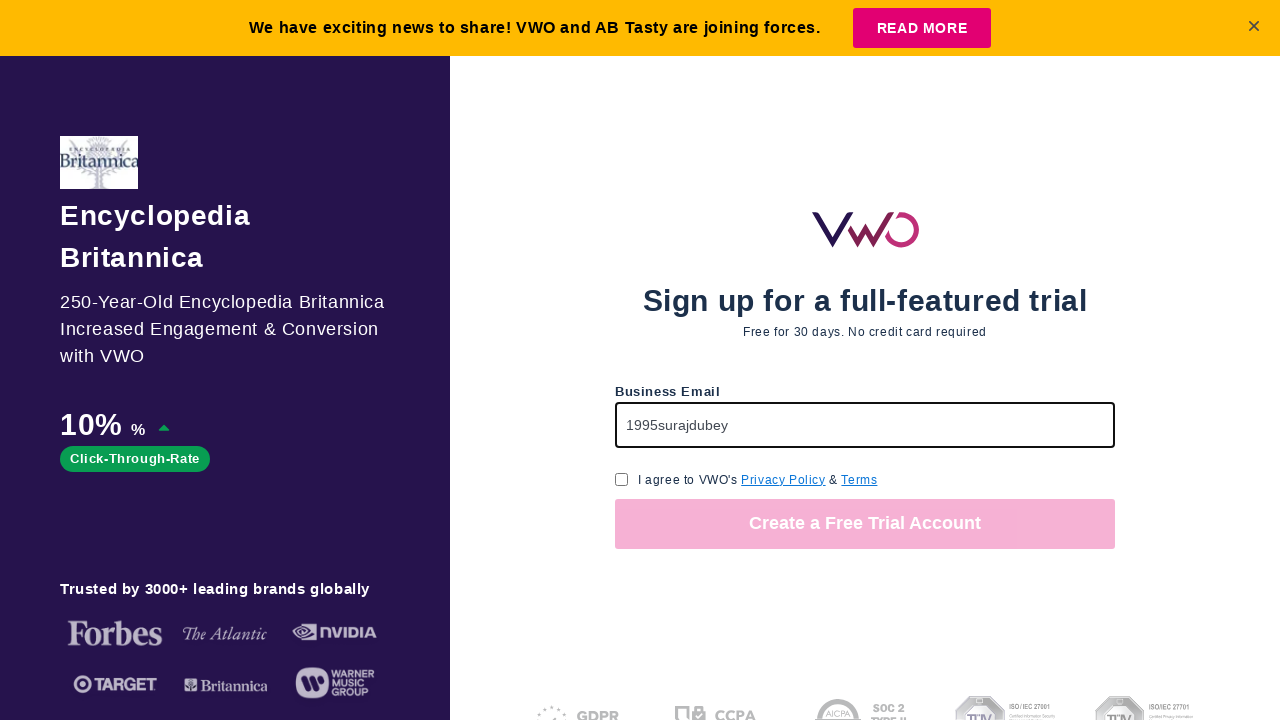

Clicked GDPR consent checkbox at (622, 479) on input[name='gdpr_consent_checkbox']
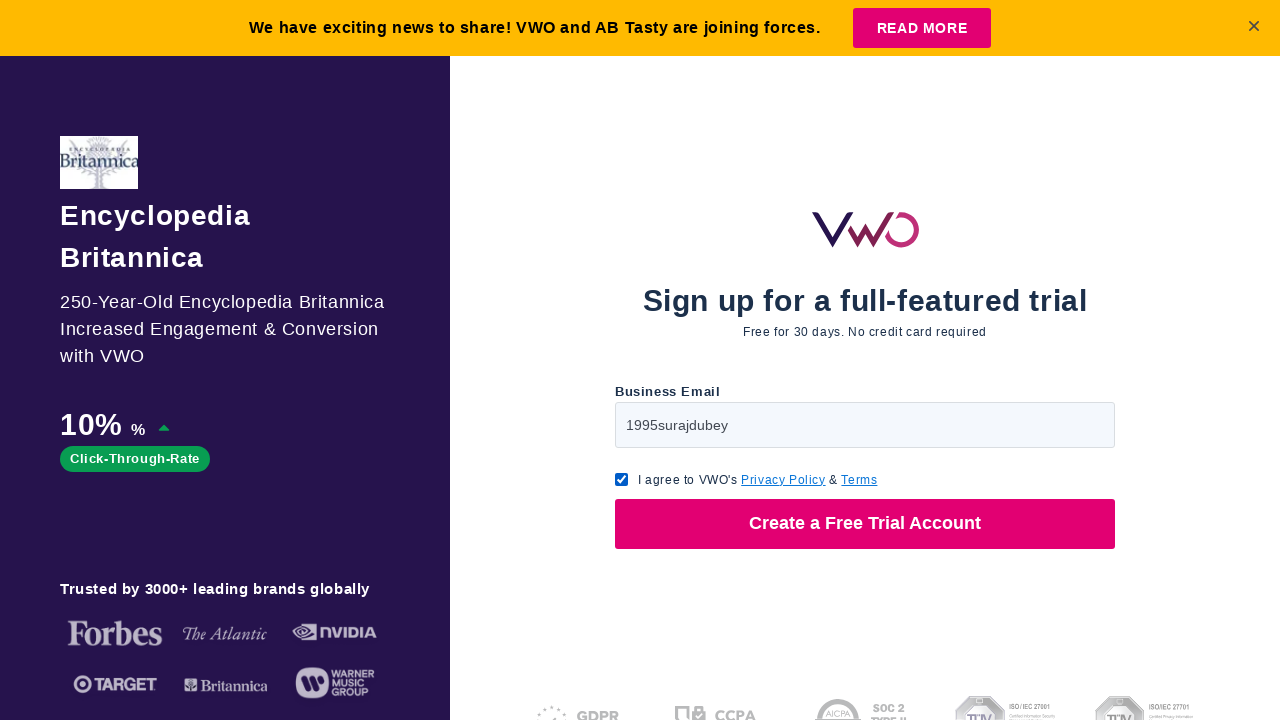

Clicked submit button to submit the form at (865, 524) on button[type='submit']
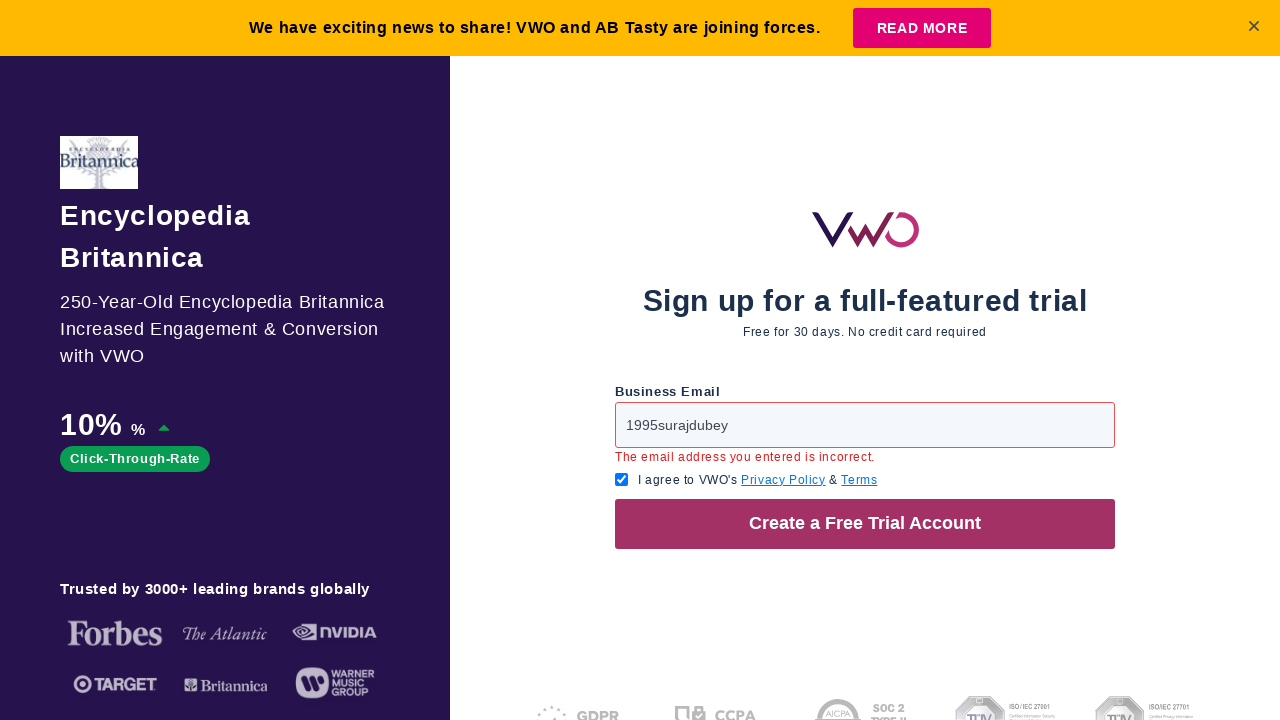

Error message element appeared on the page
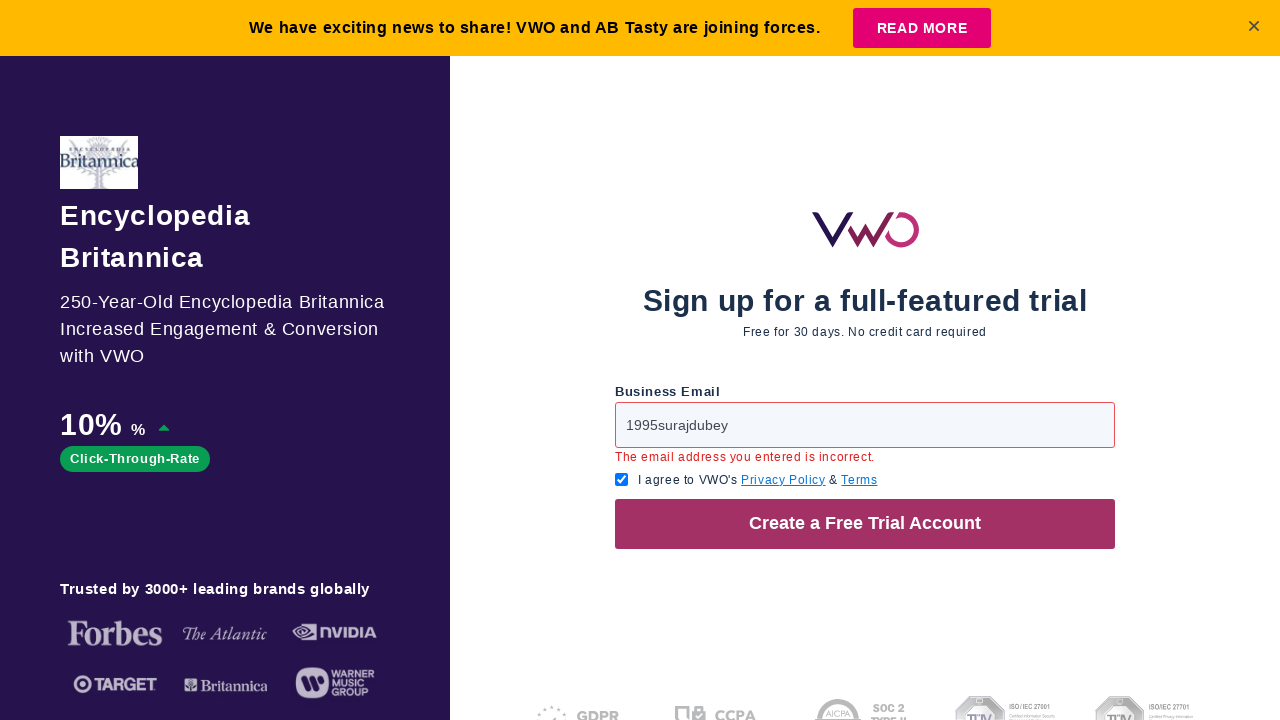

Retrieved error message text
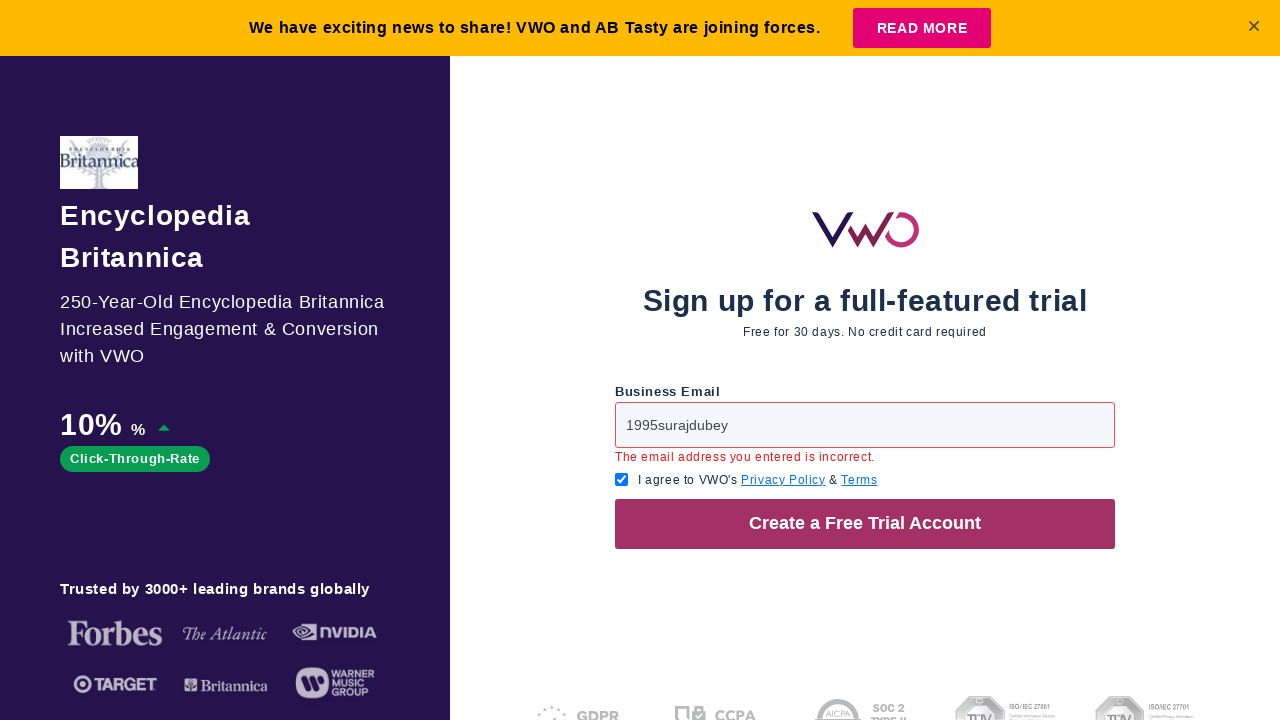

Verified error message: 'The email address you entered is incorrect.'
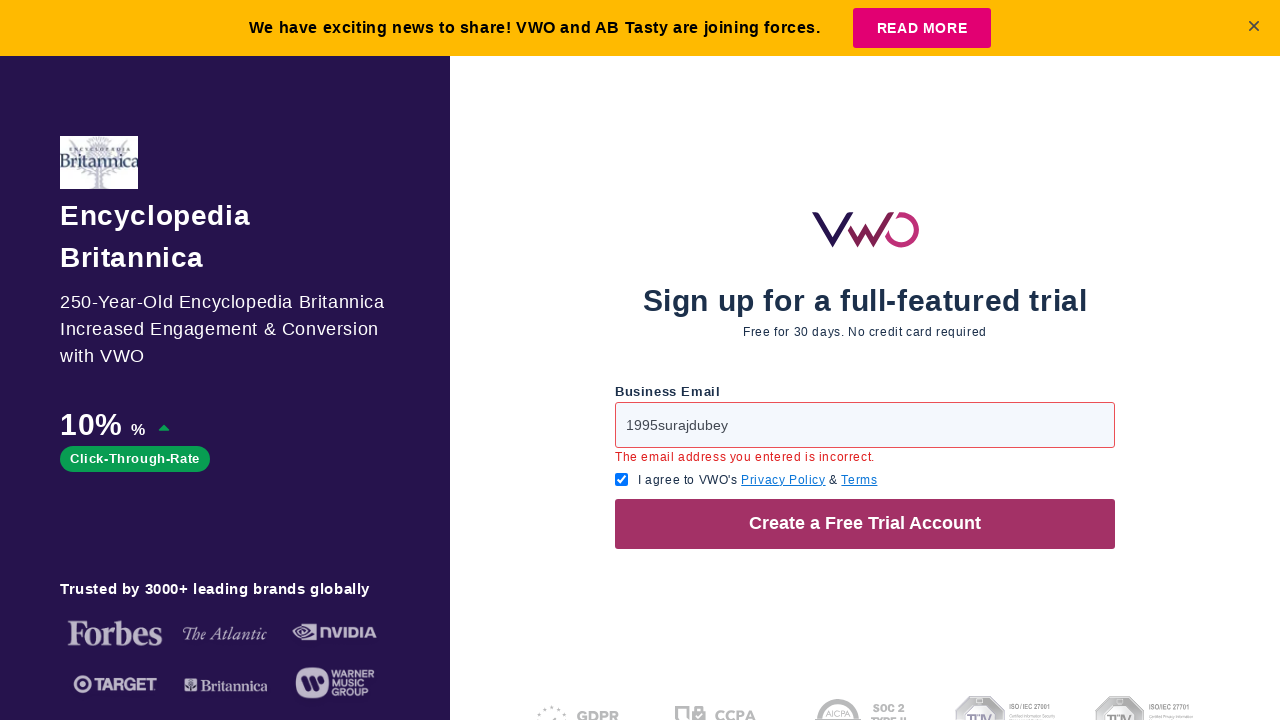

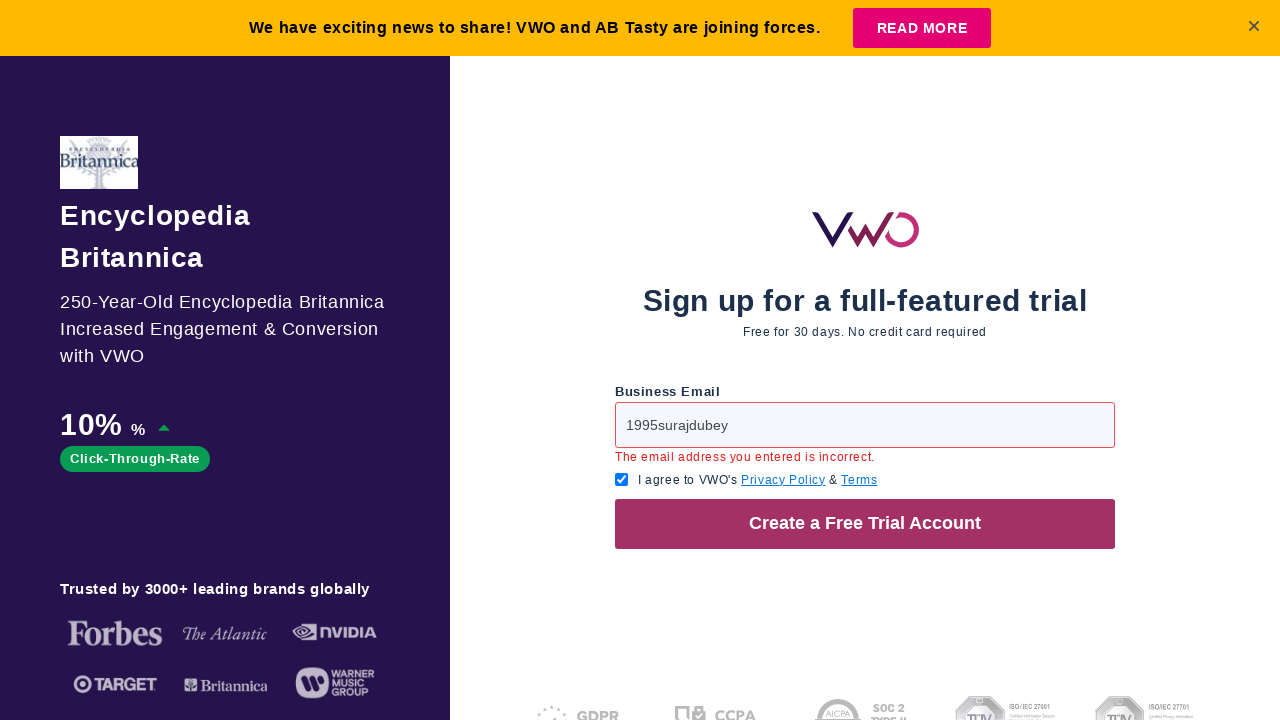